Tests the Free Quote button by clicking it to open a modal, then closing the modal

Starting URL: https://www.tranktechnologies.com/

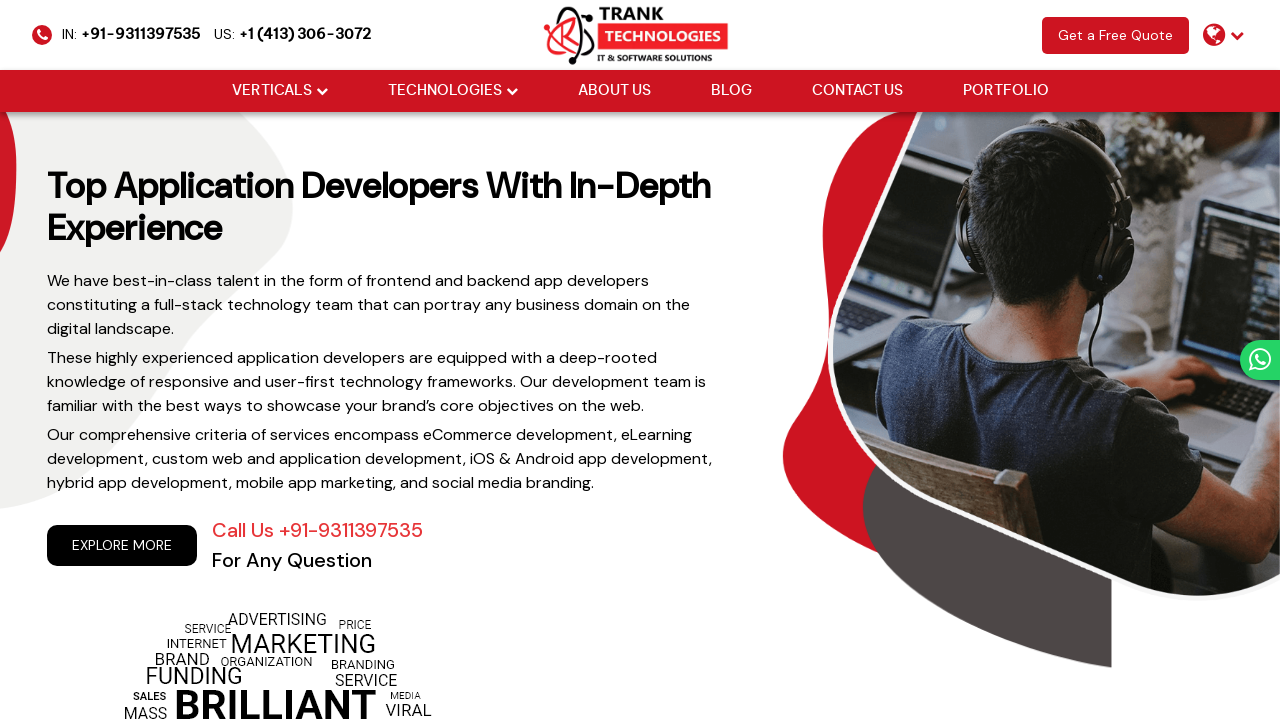

Clicked Free Quote button at (1116, 35) on a.scroll
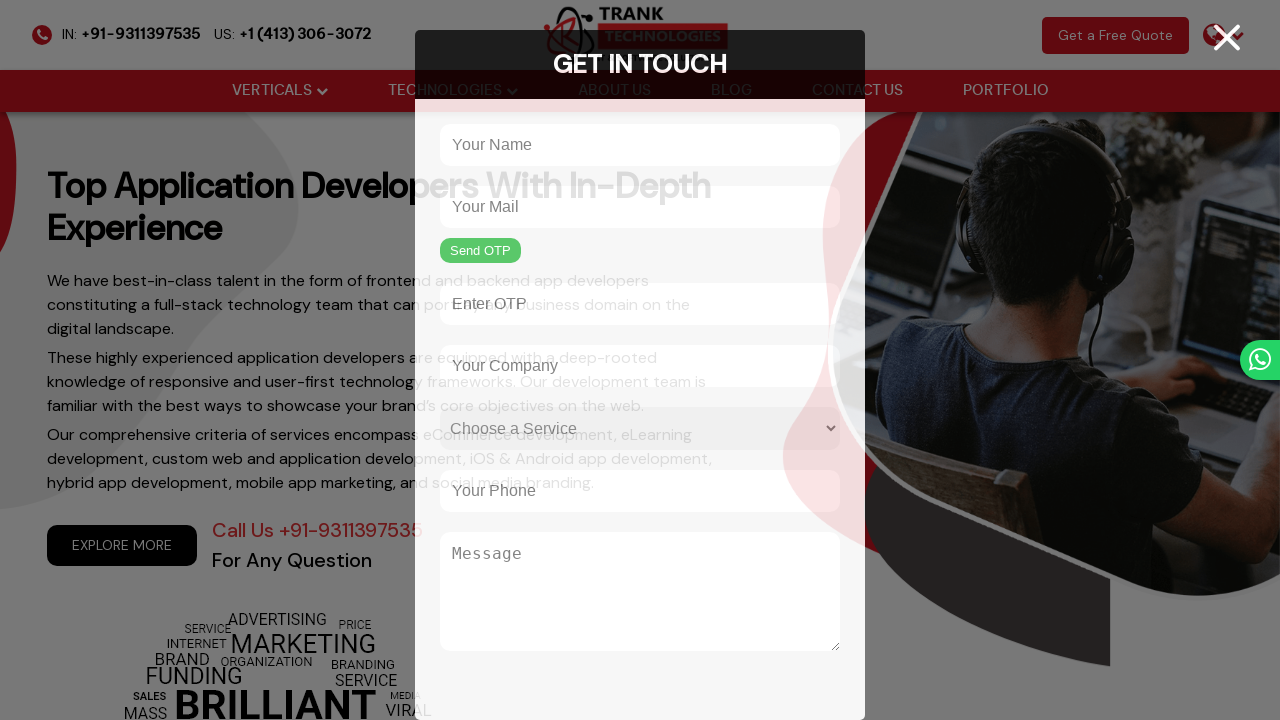

Waited for modal to open
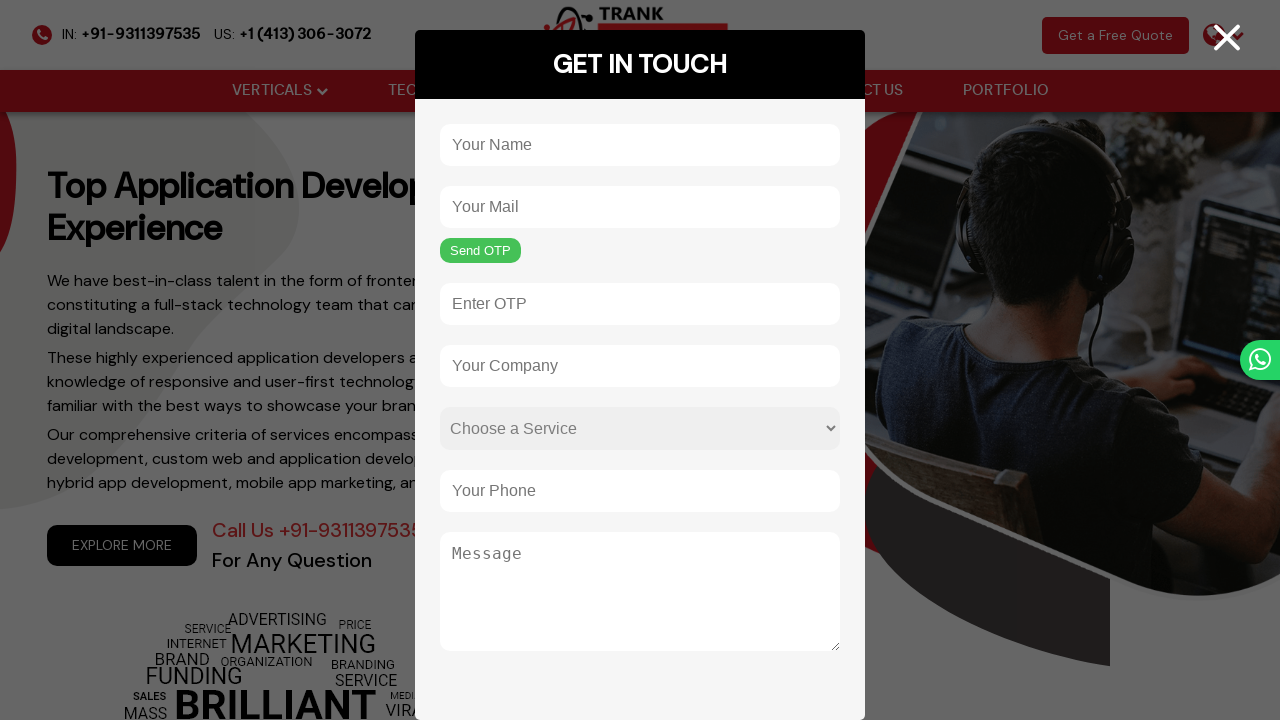

Clicked close button to dismiss modal at (1242, 38) on div.cm-close-btn
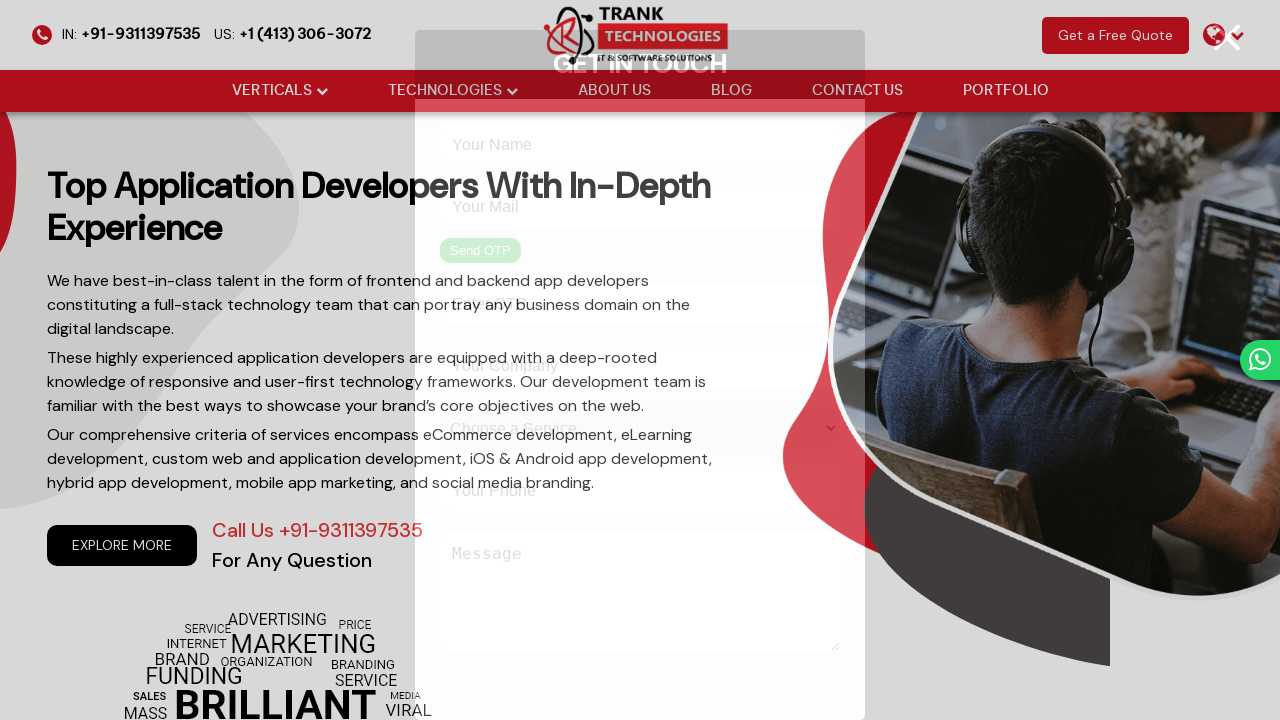

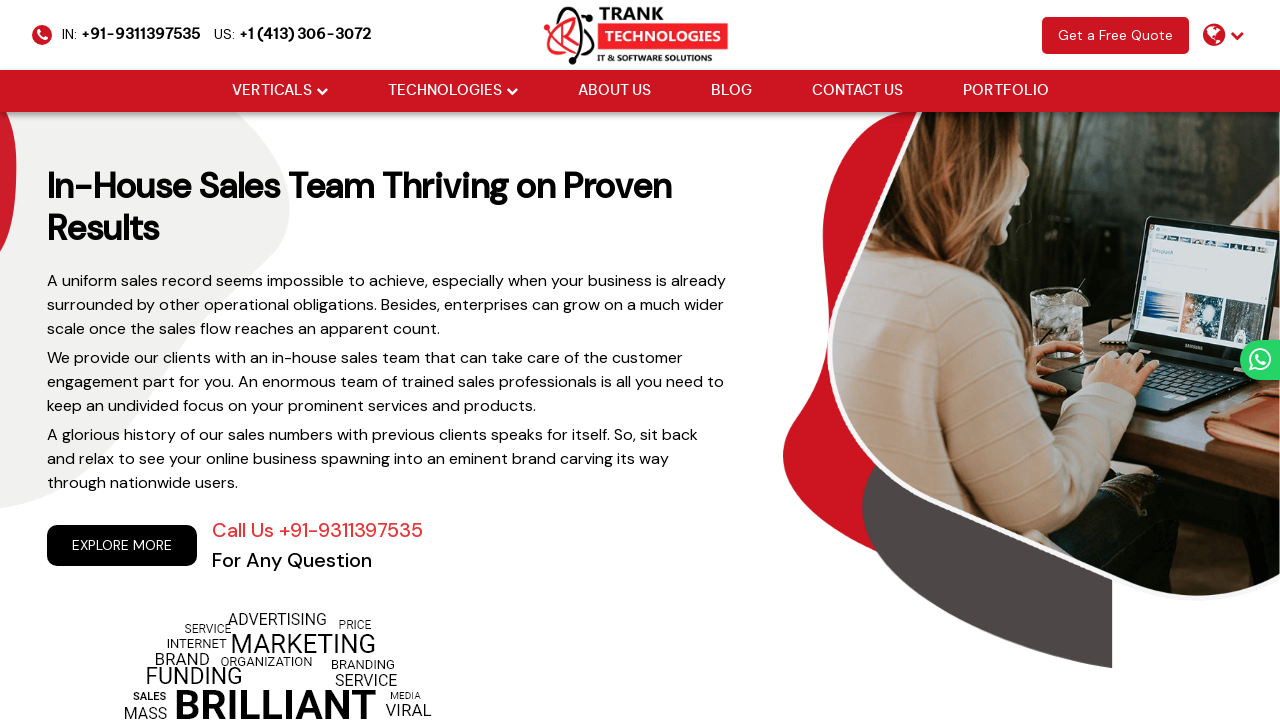